Tests the Top Deals page filter functionality by clicking the Top Deals link, switching to the new window, searching for "Rice" in the search field, and verifying that the filtered results all contain "Rice".

Starting URL: https://rahulshettyacademy.com/seleniumPractise/#/

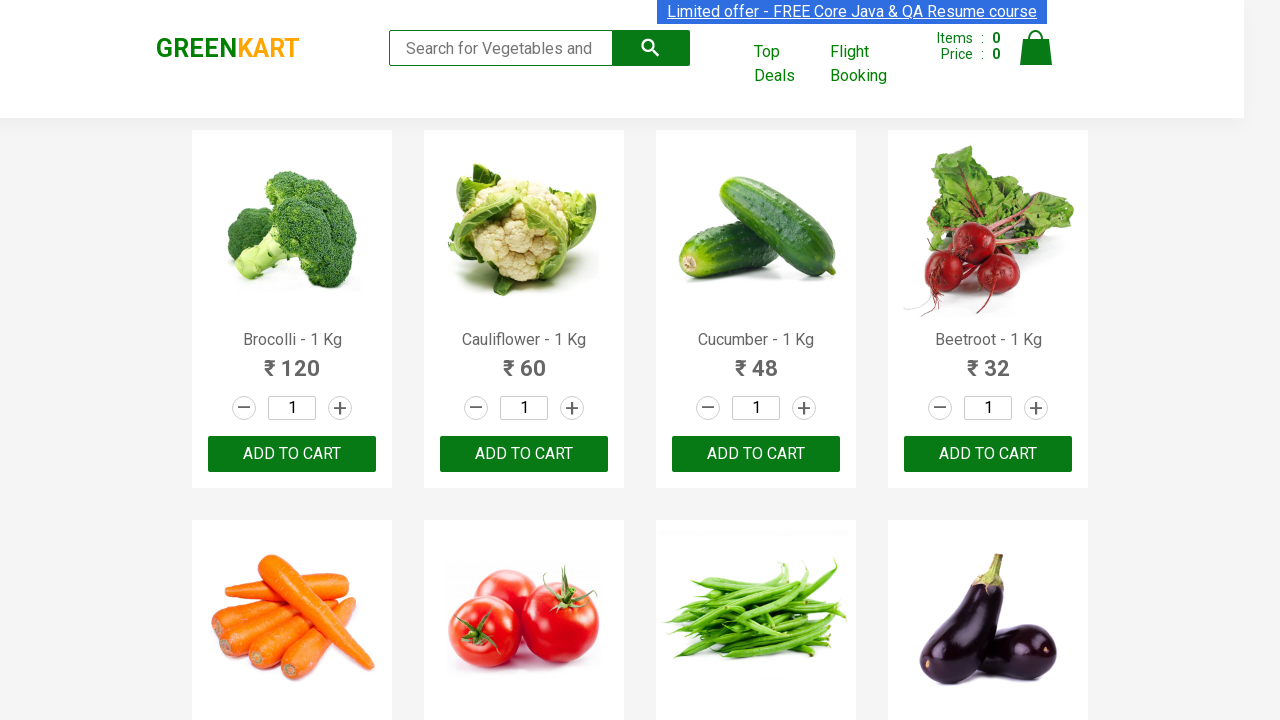

Clicked 'Top Deals' link to open new window at (787, 64) on text=Top Deals
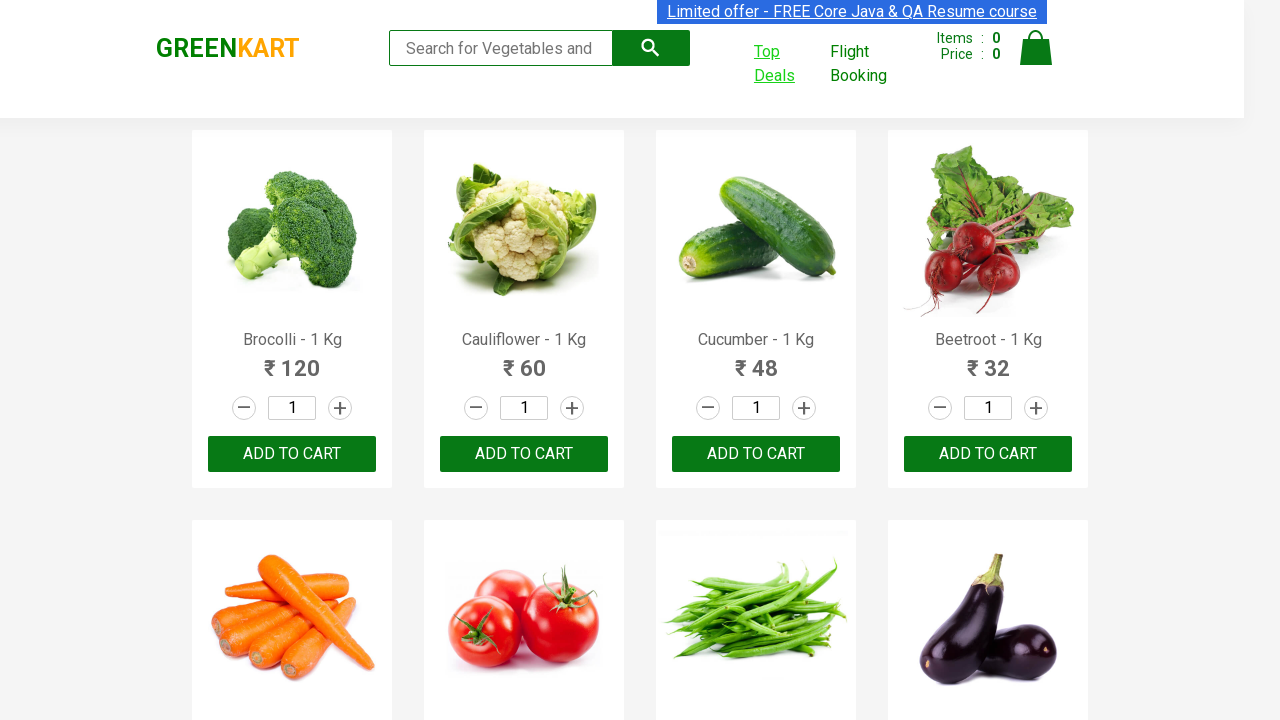

New page opened and loaded
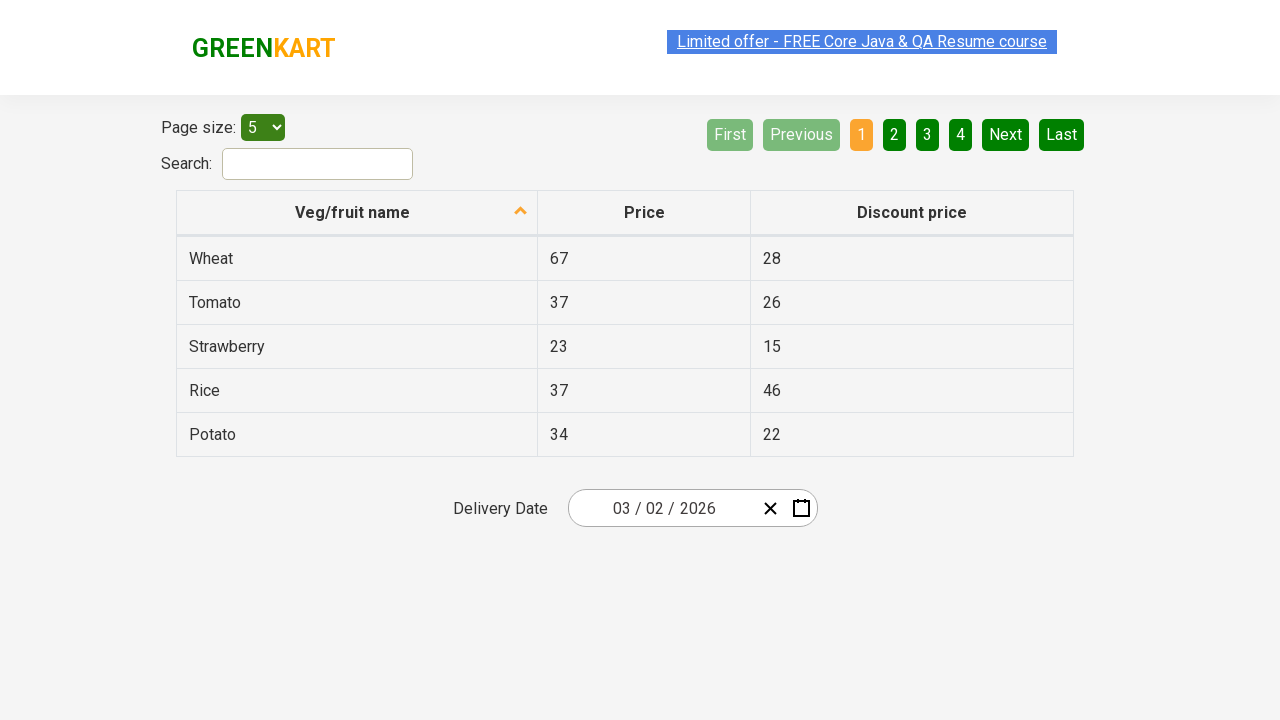

Entered 'Rice' in the search field on #search-field
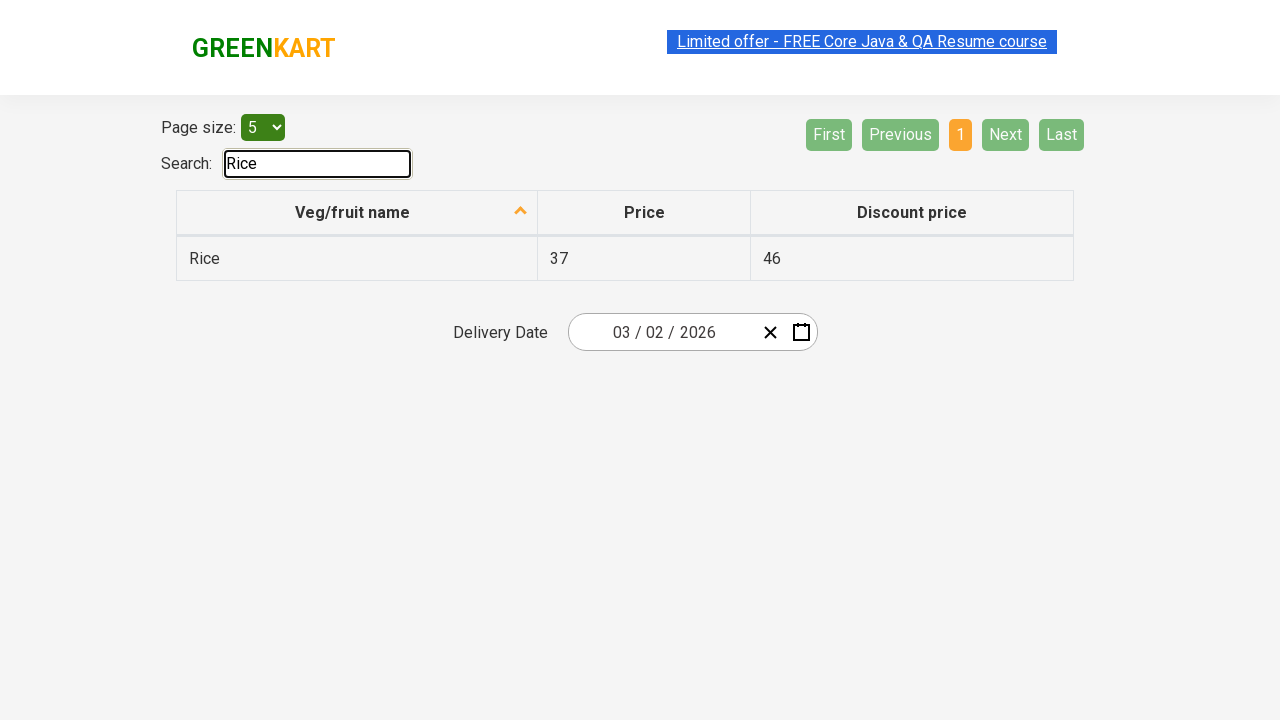

Waited for filter results to load
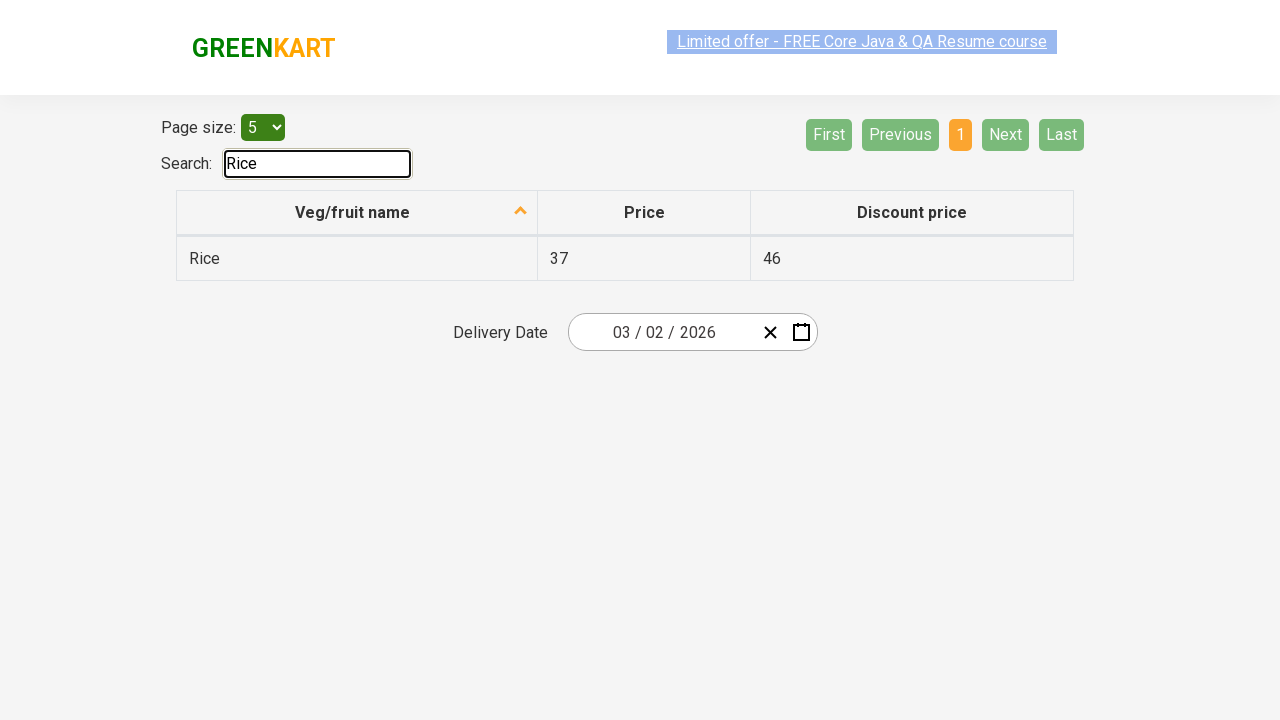

Retrieved all vegetable cells from first column
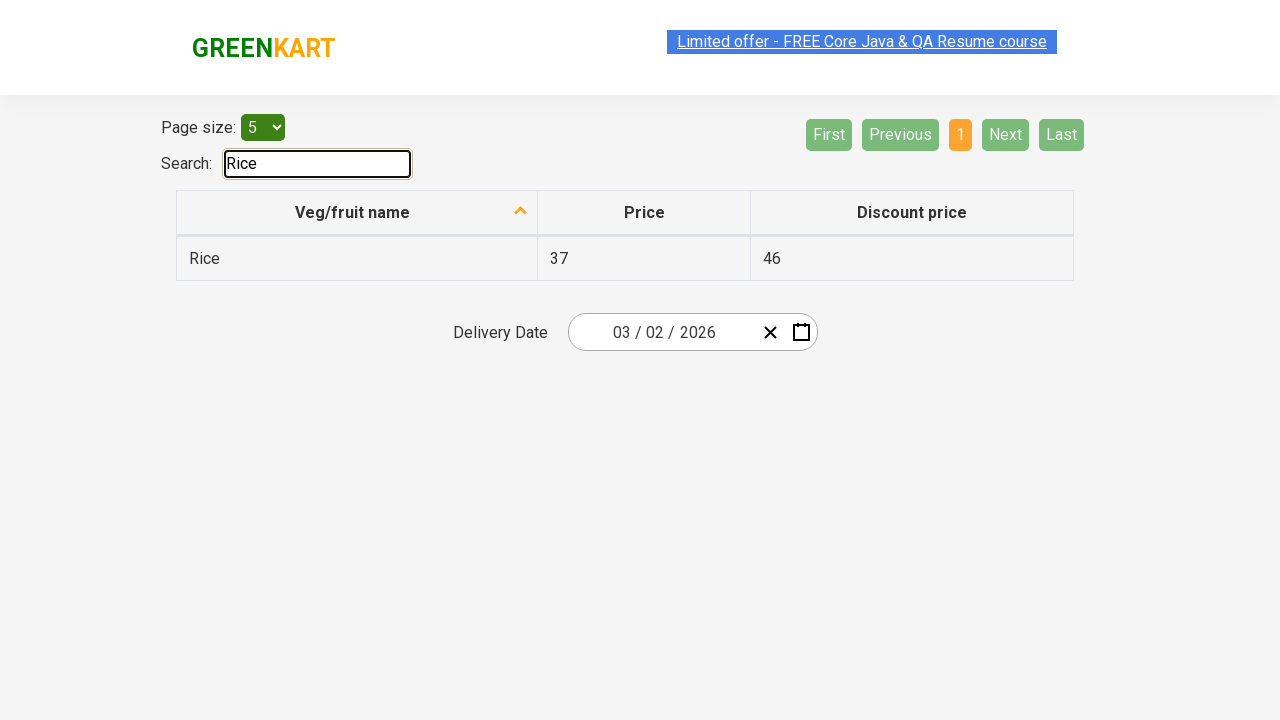

Verified filtered result contains 'Rice': 'Rice'
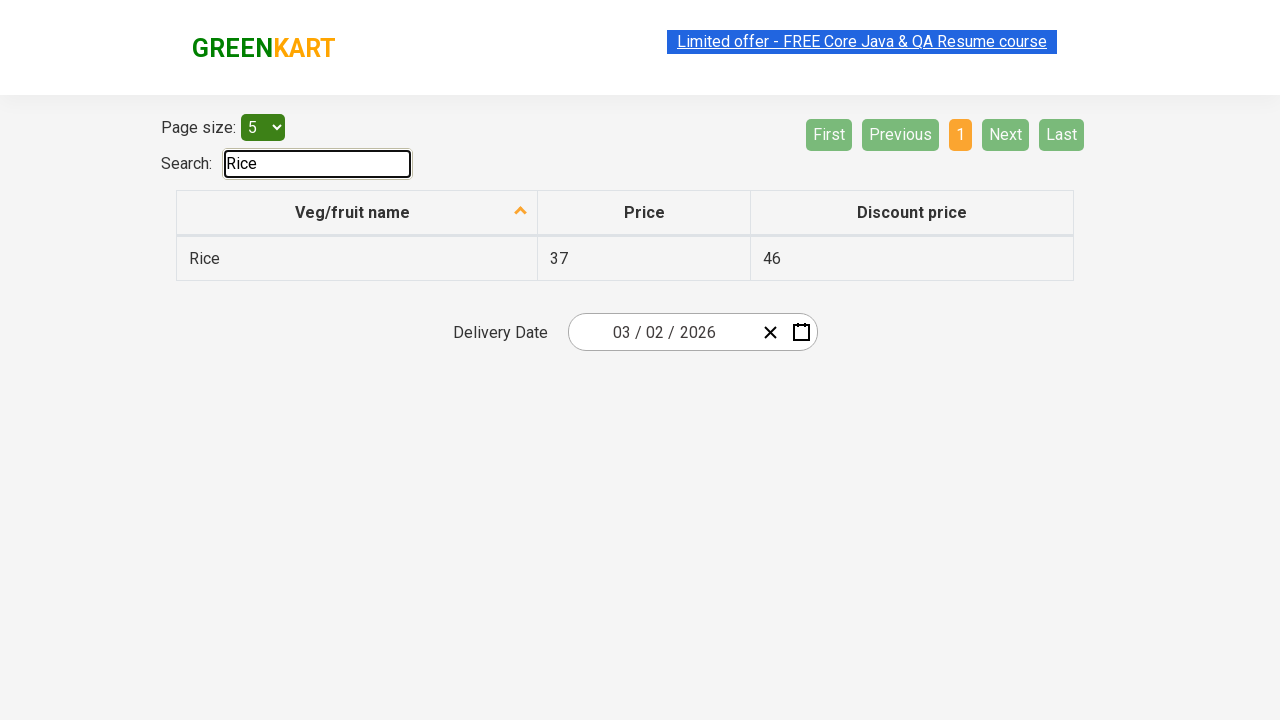

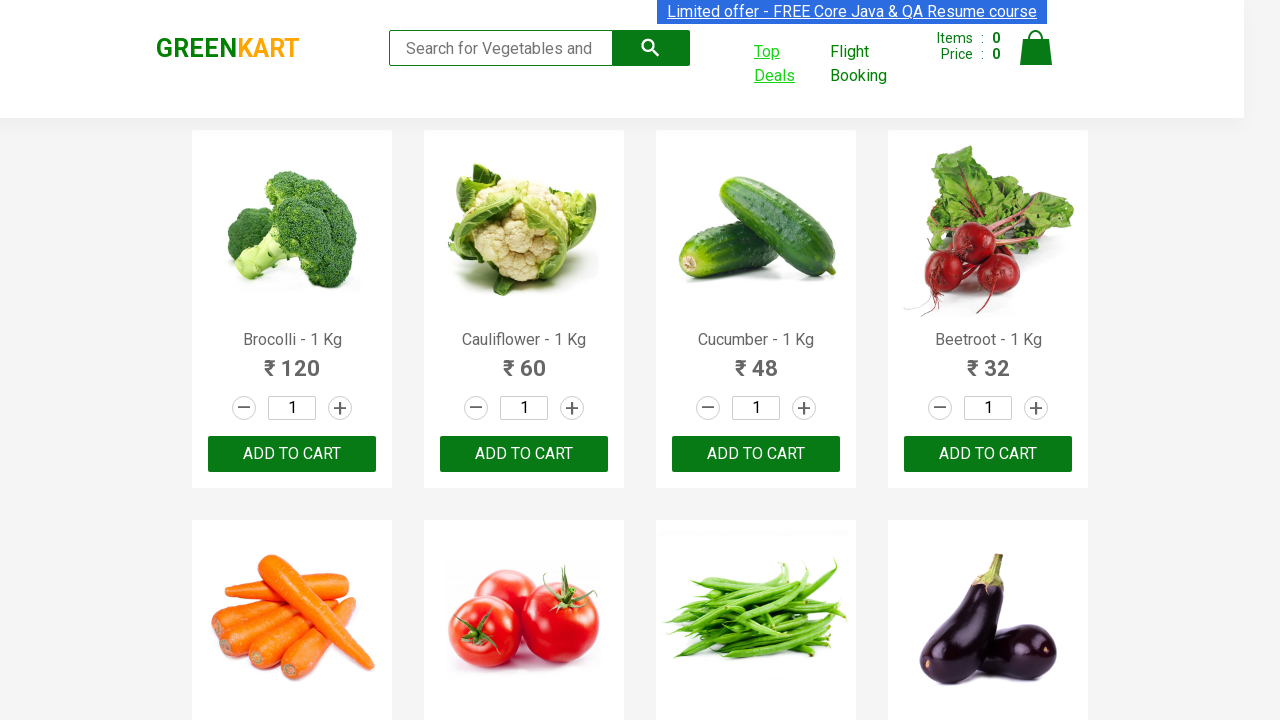